Tests inserting only CPF without filling other user info fields, expecting an error return

Starting URL: https://ciscodeto.github.io/AcodemiaGerenciamento/yalunos.html

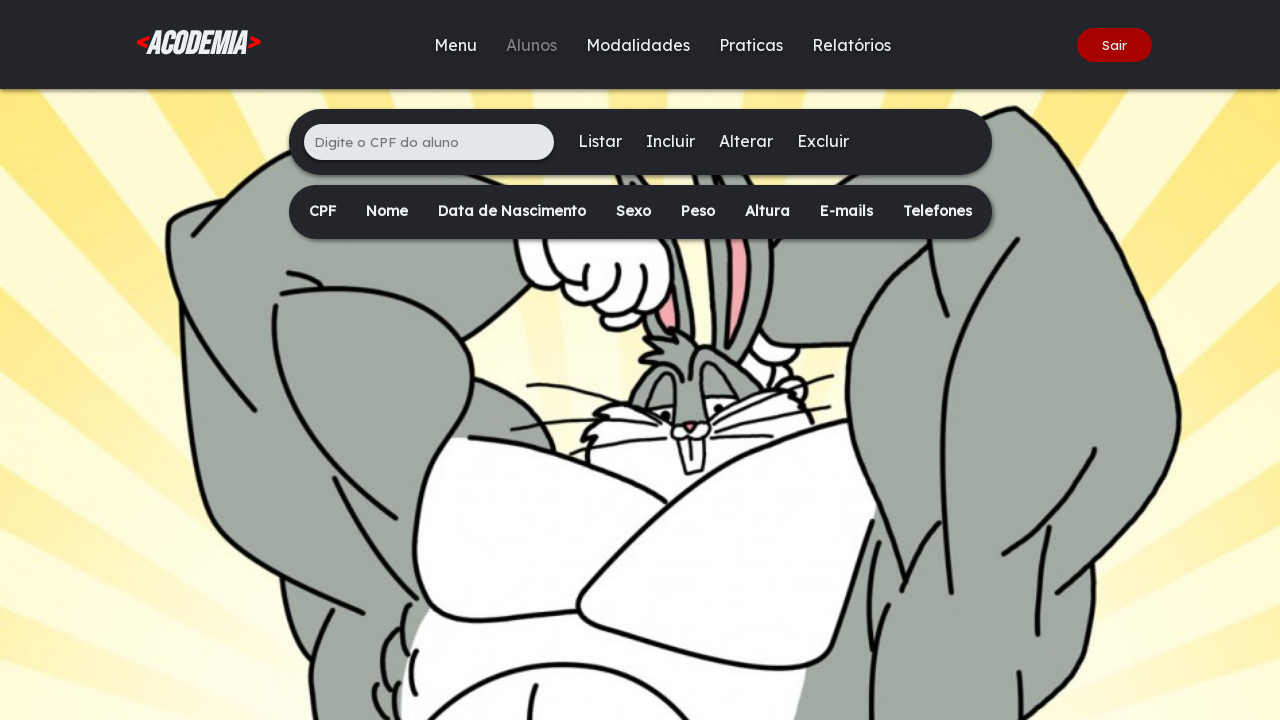

Filled CPF field with '347.892.156-04' on xpath=/html/body/div[2]/main/div[1]/ul/li[1]/input
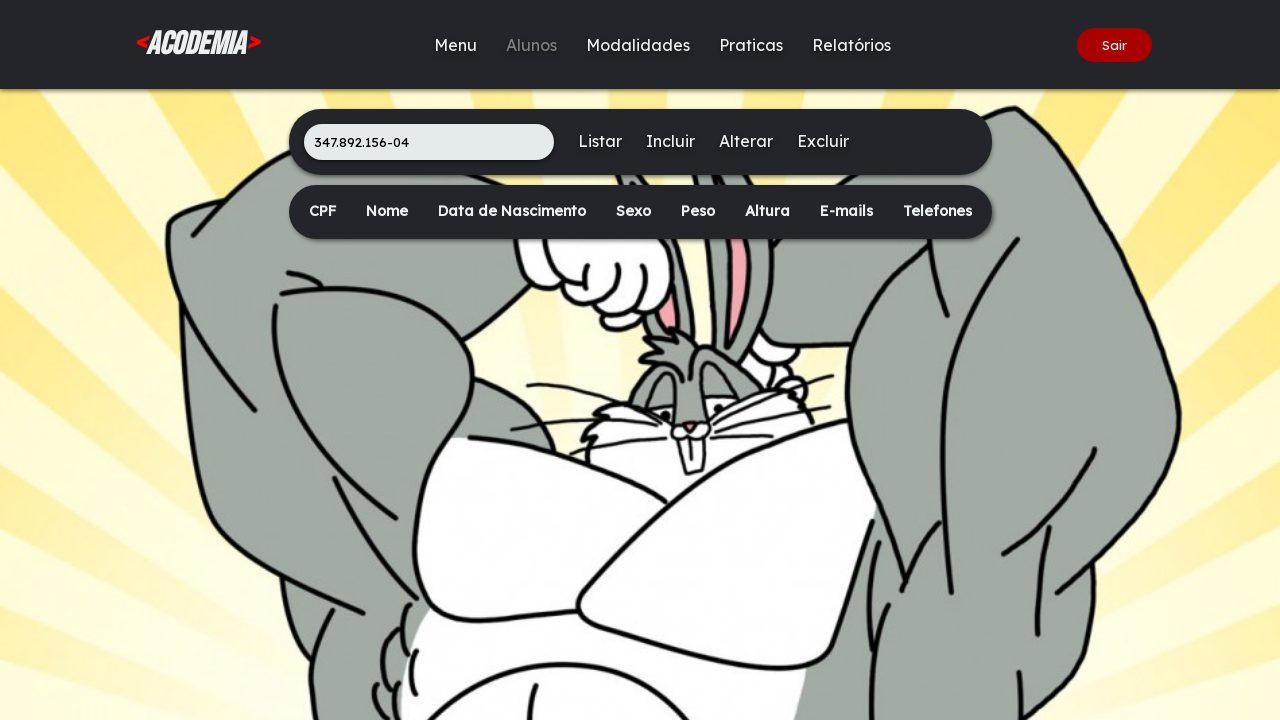

Clicked 'Incluir' button to submit CPF only at (670, 141) on xpath=/html/body/div[2]/main/div[1]/ul/li[3]/a
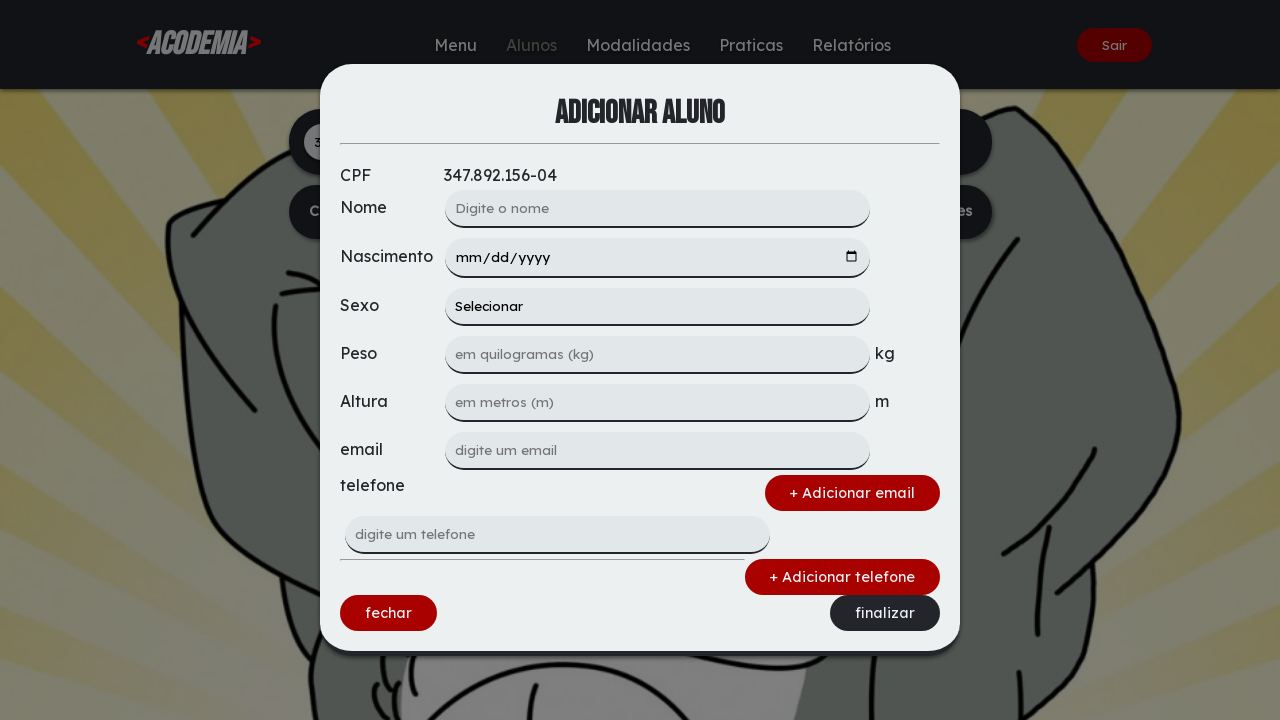

Clicked 'Finalizar' button to complete the operation at (885, 613) on xpath=/html/body/div[1]/div/form/div[3]/a[2]
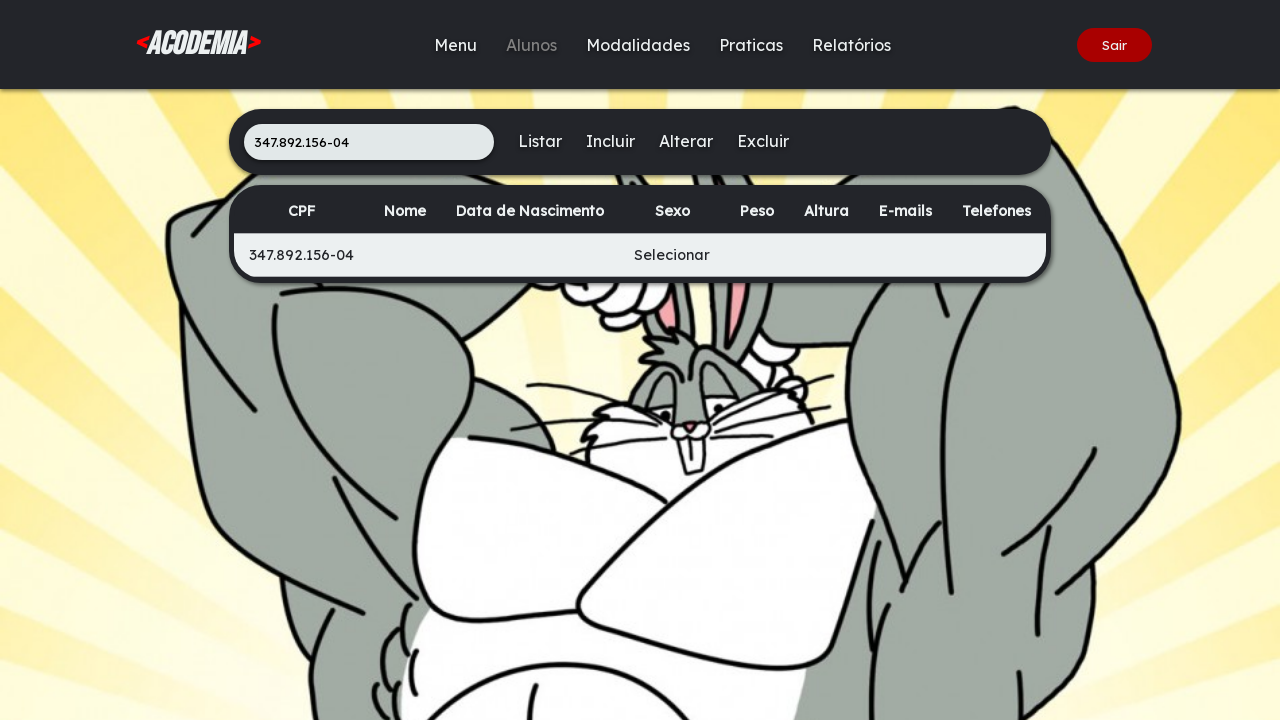

Clicked 'Listar' button to view the list at (540, 141) on xpath=/html/body/div[2]/main/div[1]/ul/li[2]/a
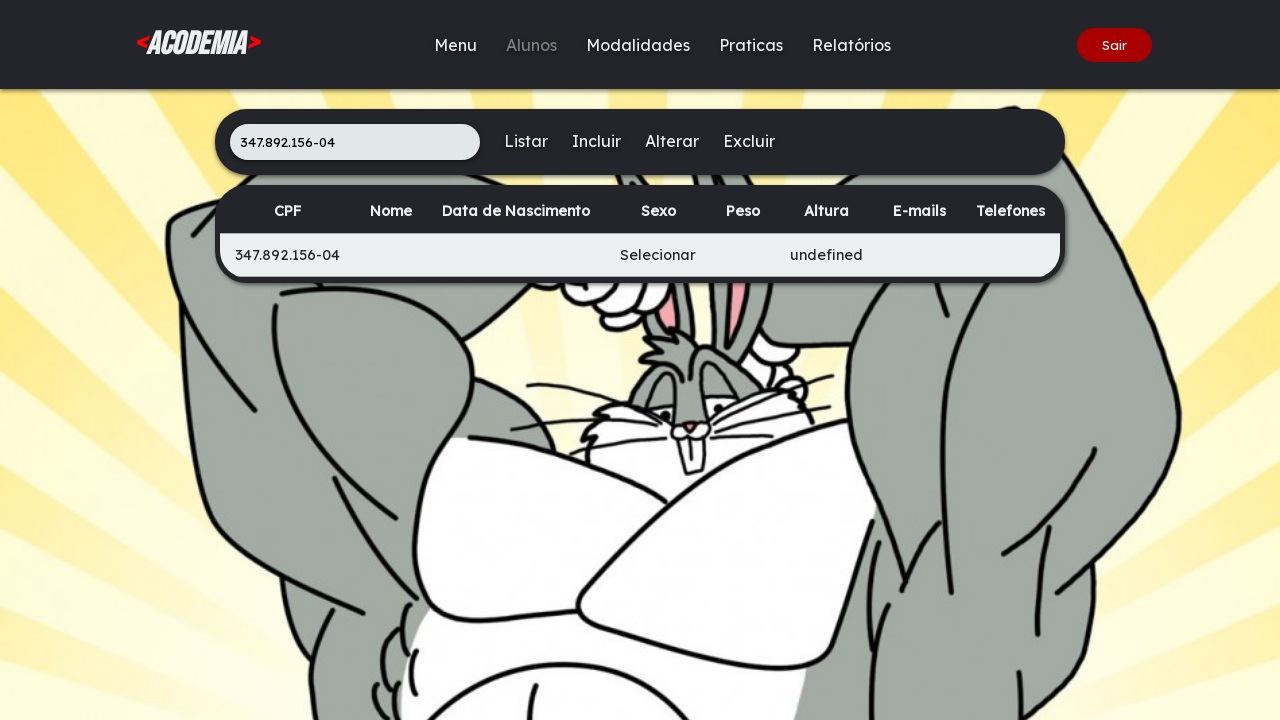

Content table loaded and visible
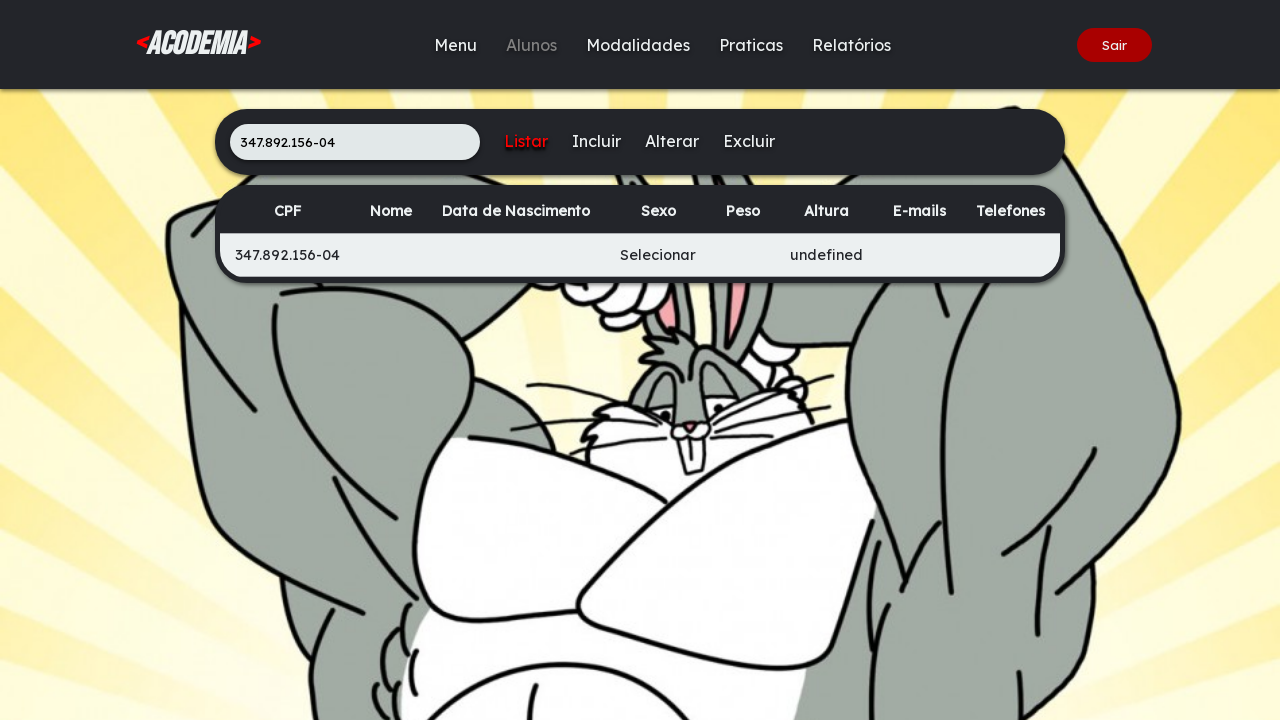

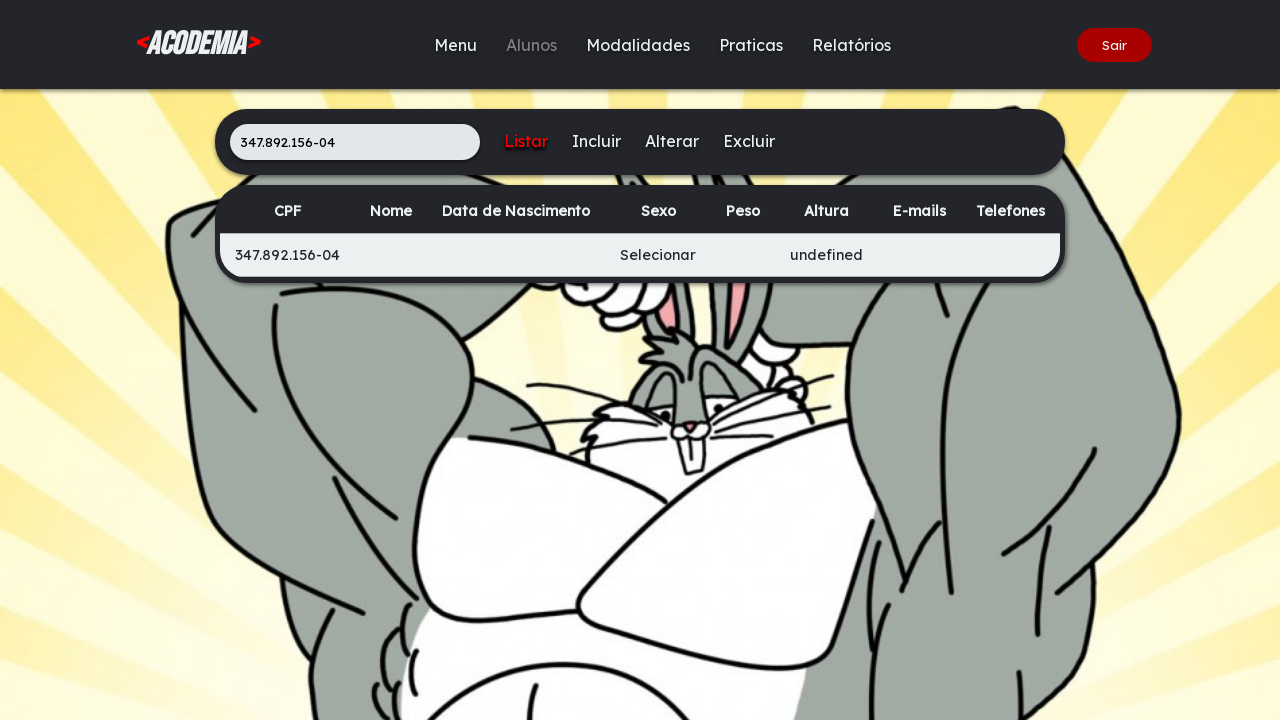